Tests explicit wait conditions for a dynamically appearing element using different wait strategies

Starting URL: https://demoqa.com/dynamic-properties

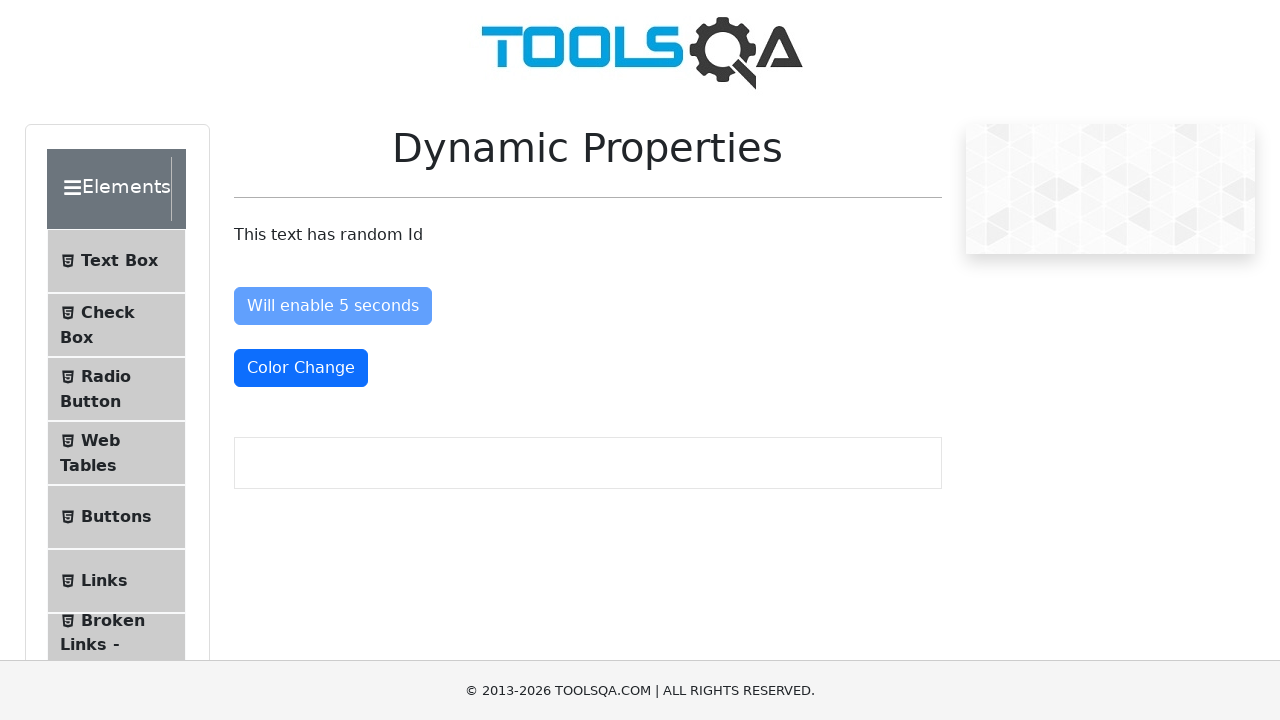

Navigated to dynamic properties test page
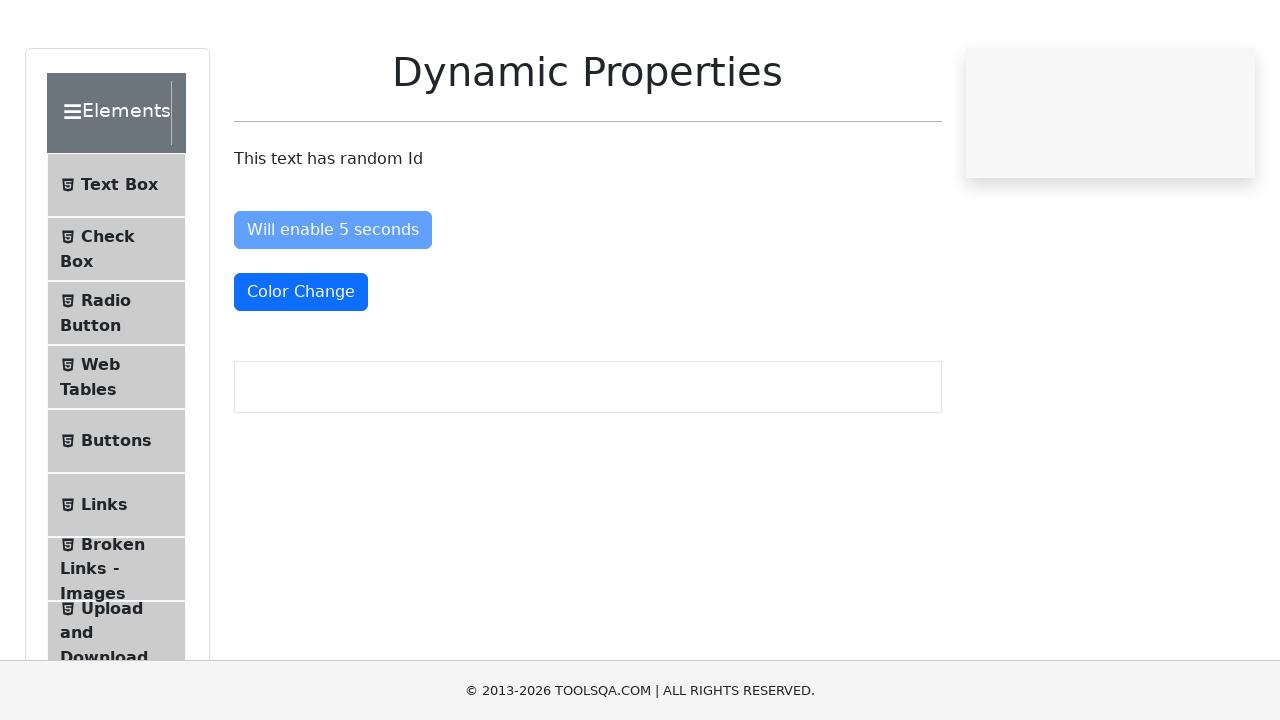

Element #visibleAfter appeared and became visible after explicit wait
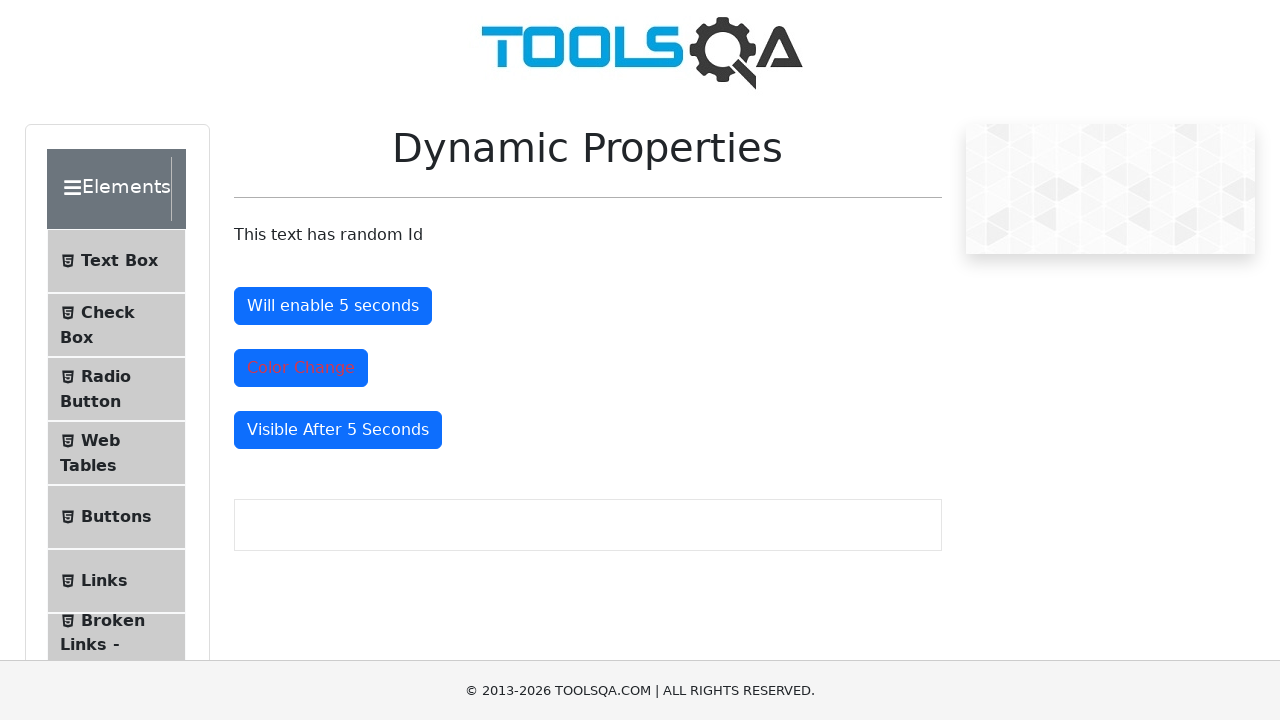

Verified element text content is 'Visible After 5 Seconds'
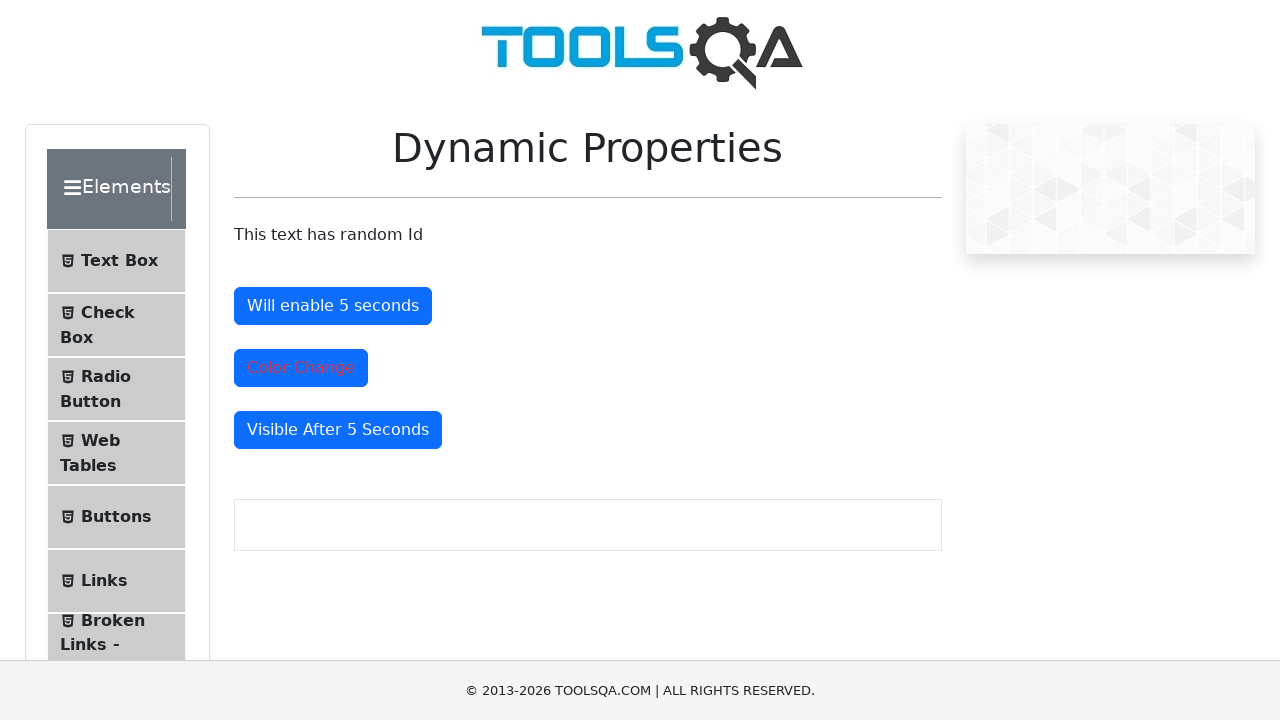

Confirmed element is visible on the page
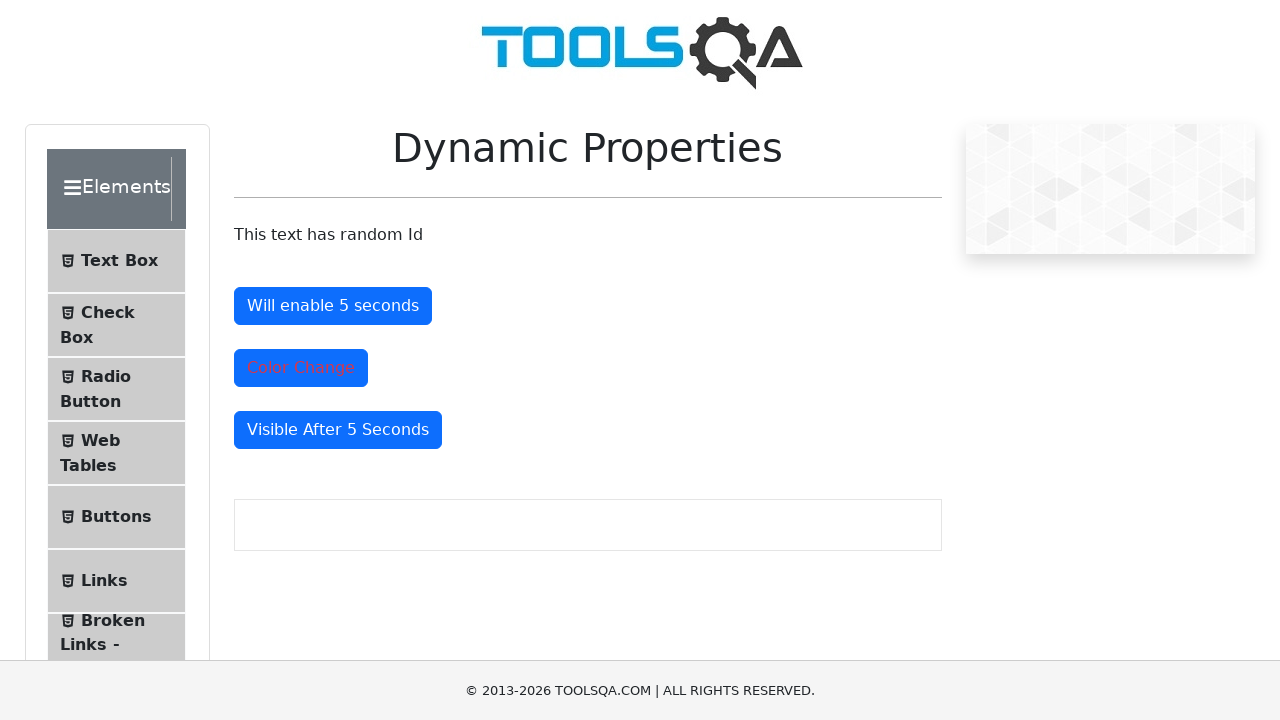

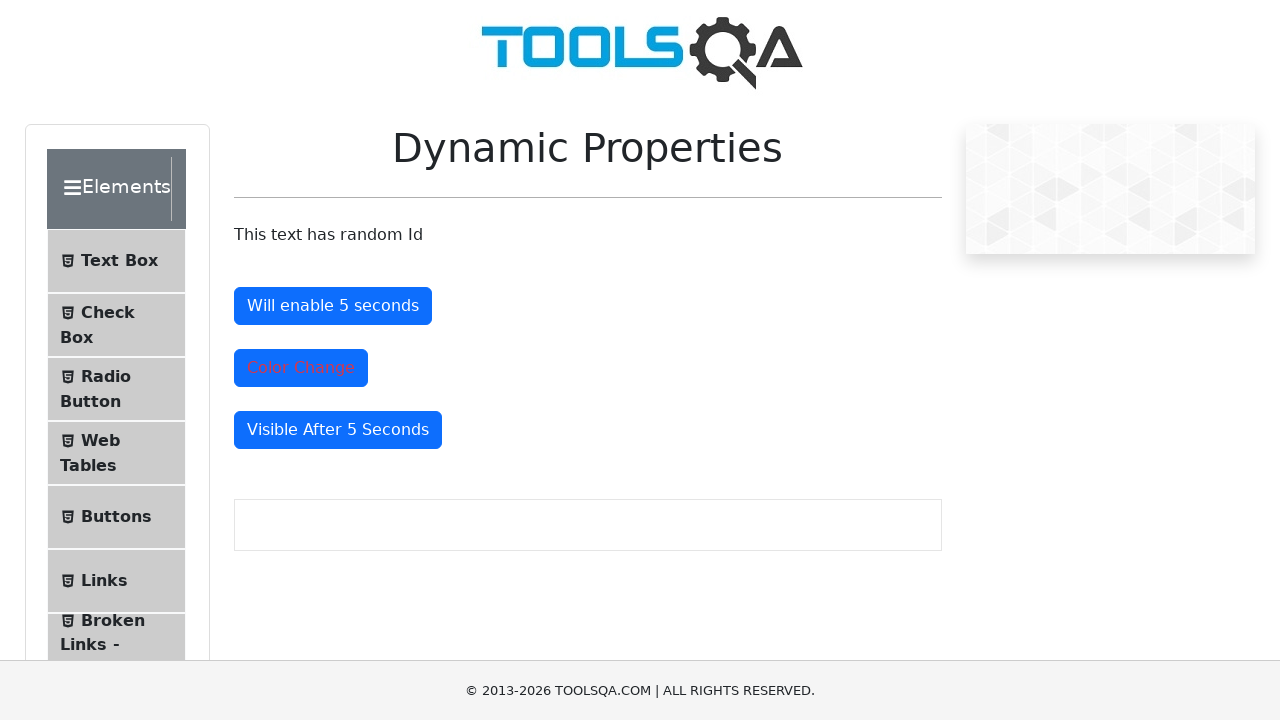